Tests window handling functionality by navigating to a blog page, scrolling to a popup link, clicking it to open a new window, and verifying multiple window handles exist.

Starting URL: http://omayo.blogspot.com/

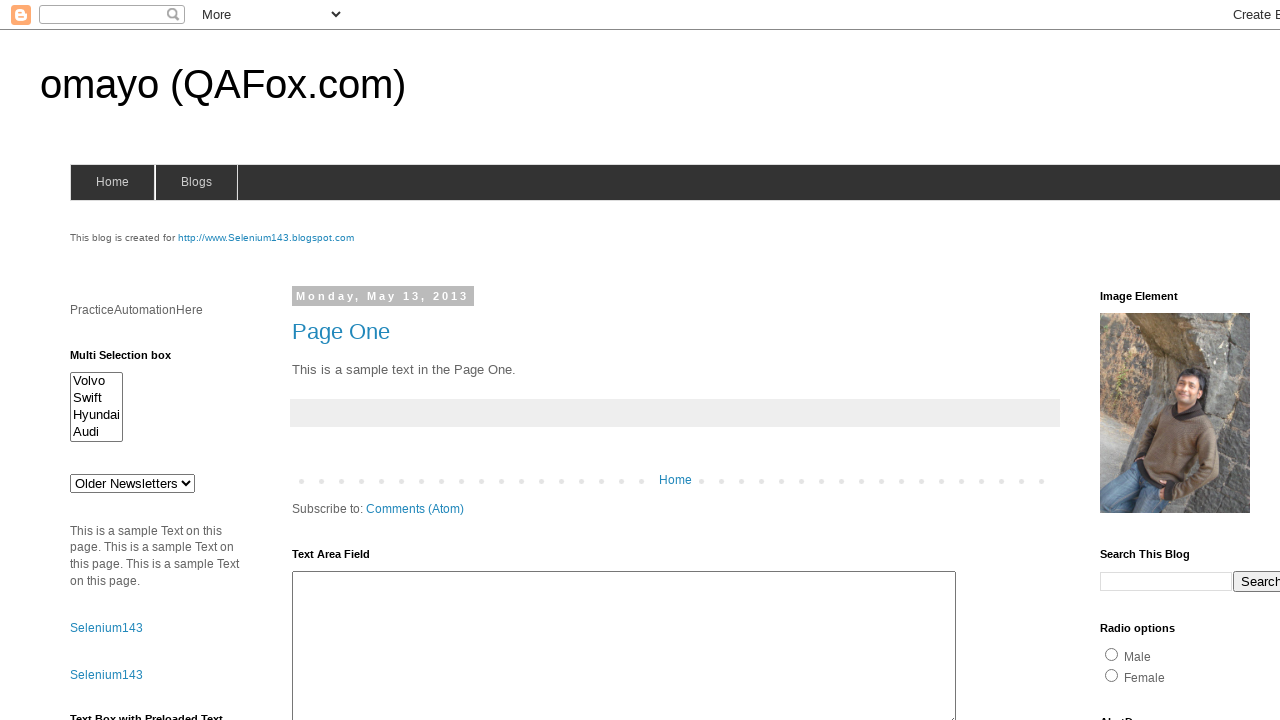

Located the 'Open a popup window' link
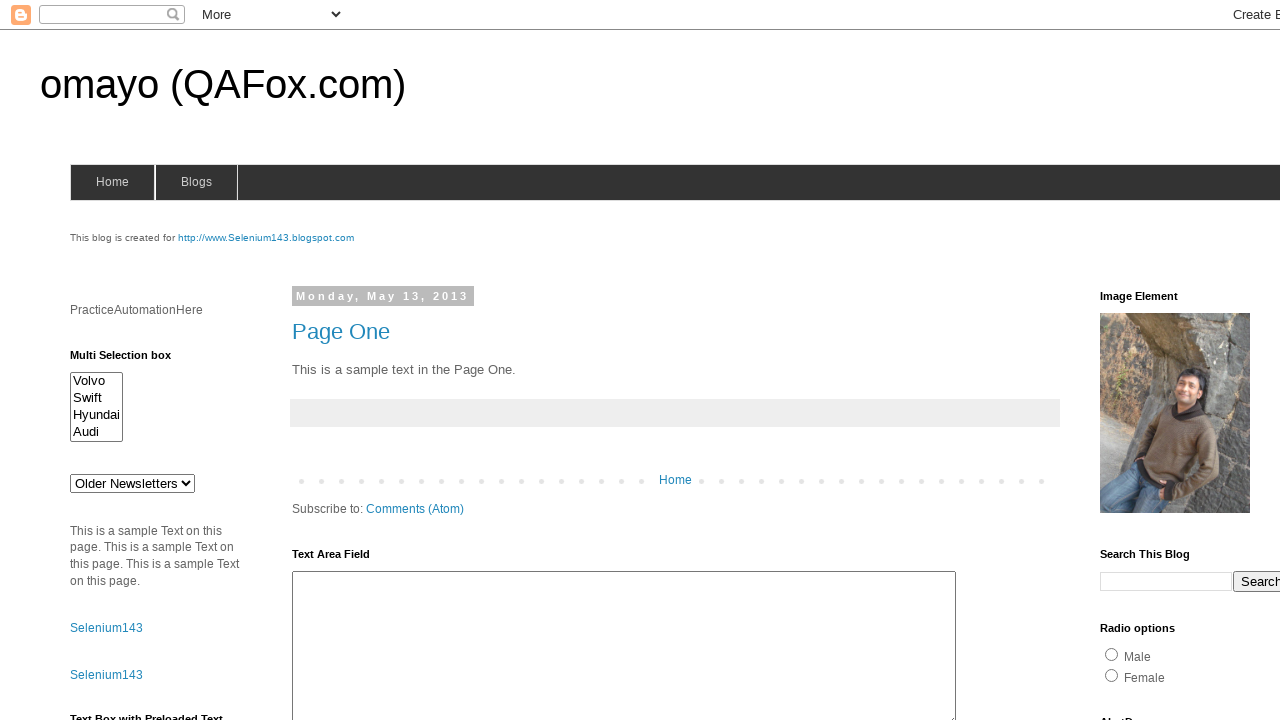

Scrolled popup link into view
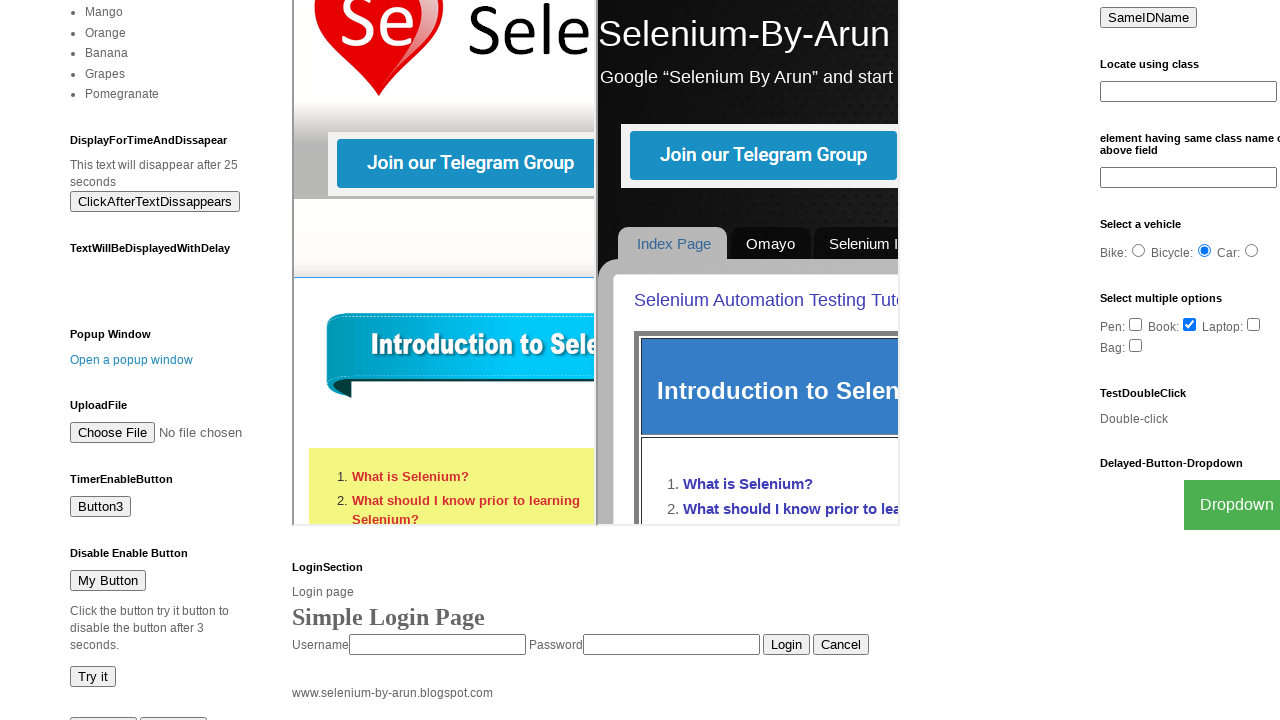

Waited for scroll animation to complete
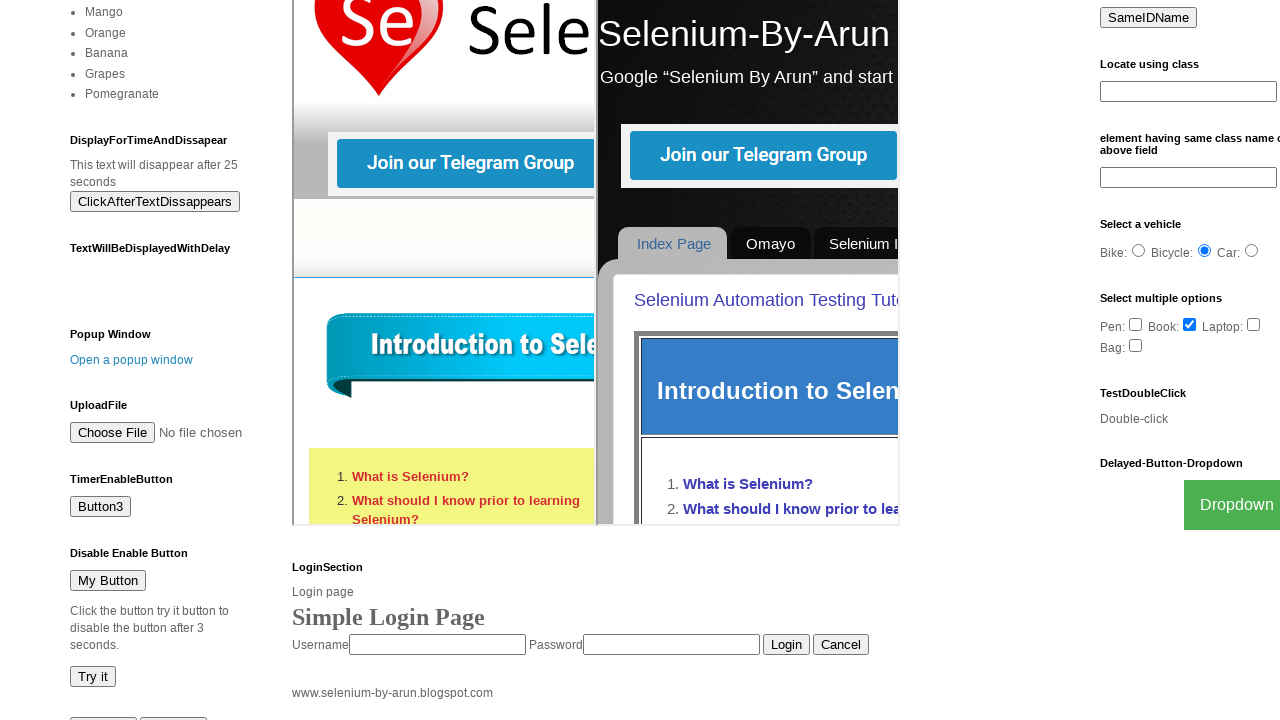

Clicked popup link to open new window at (132, 360) on text=Open a popup window
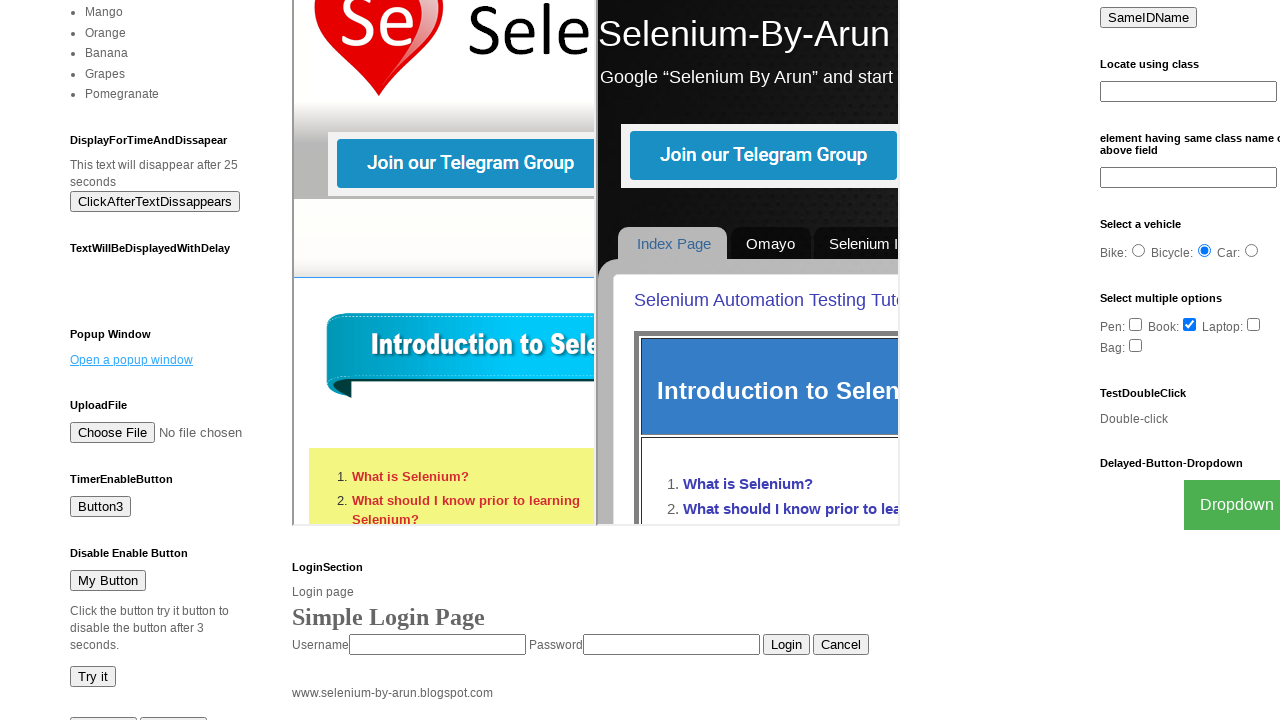

Retrieved new popup window page object
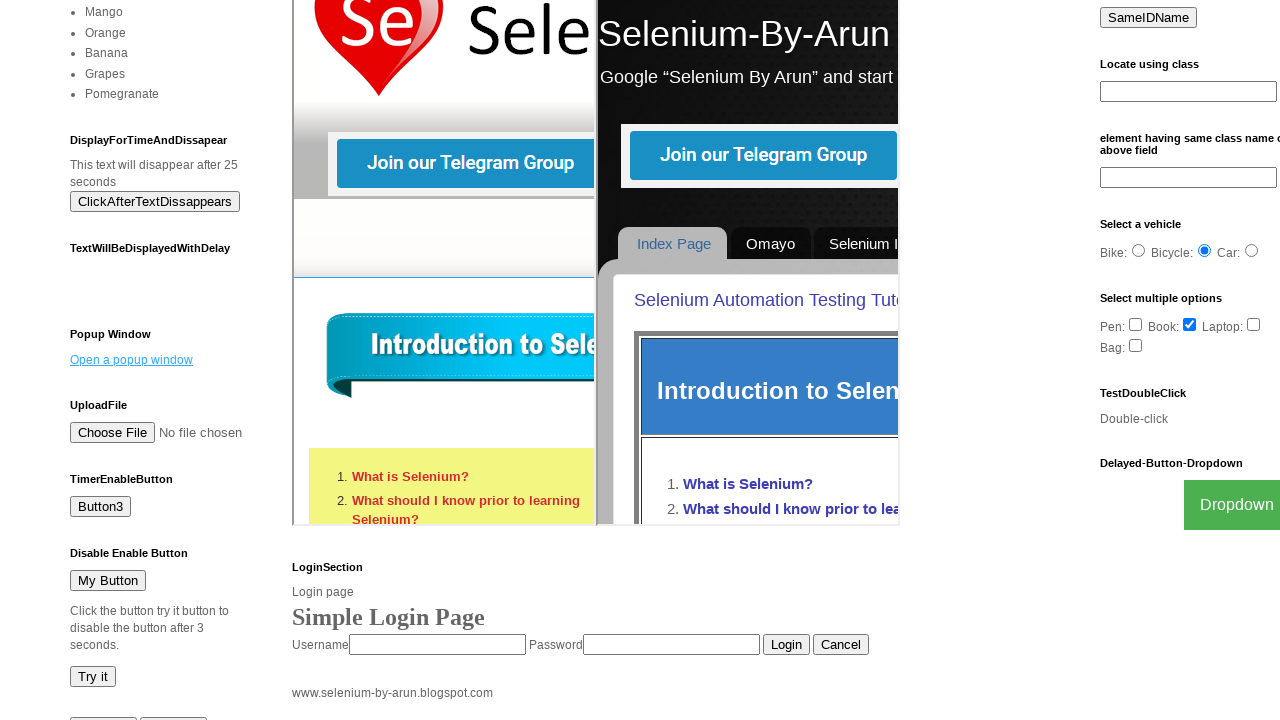

New popup window loaded successfully
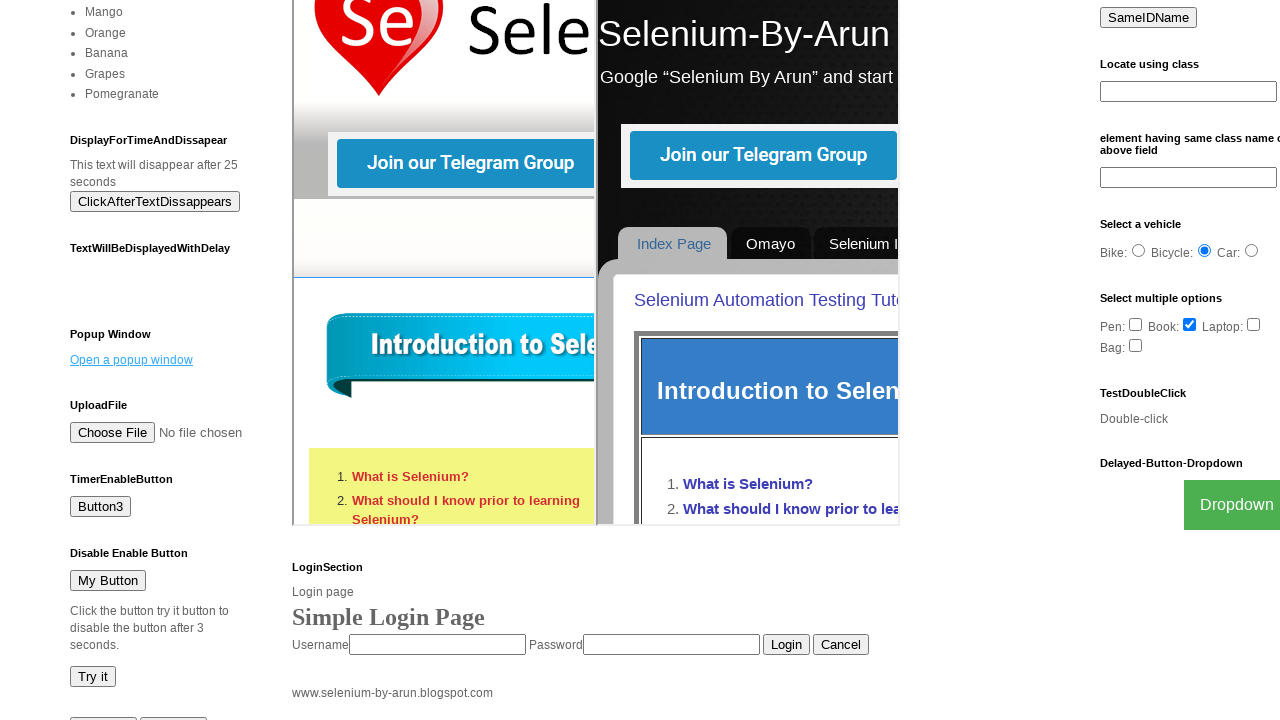

Verified multiple windows exist - total of 2 windows/tabs open
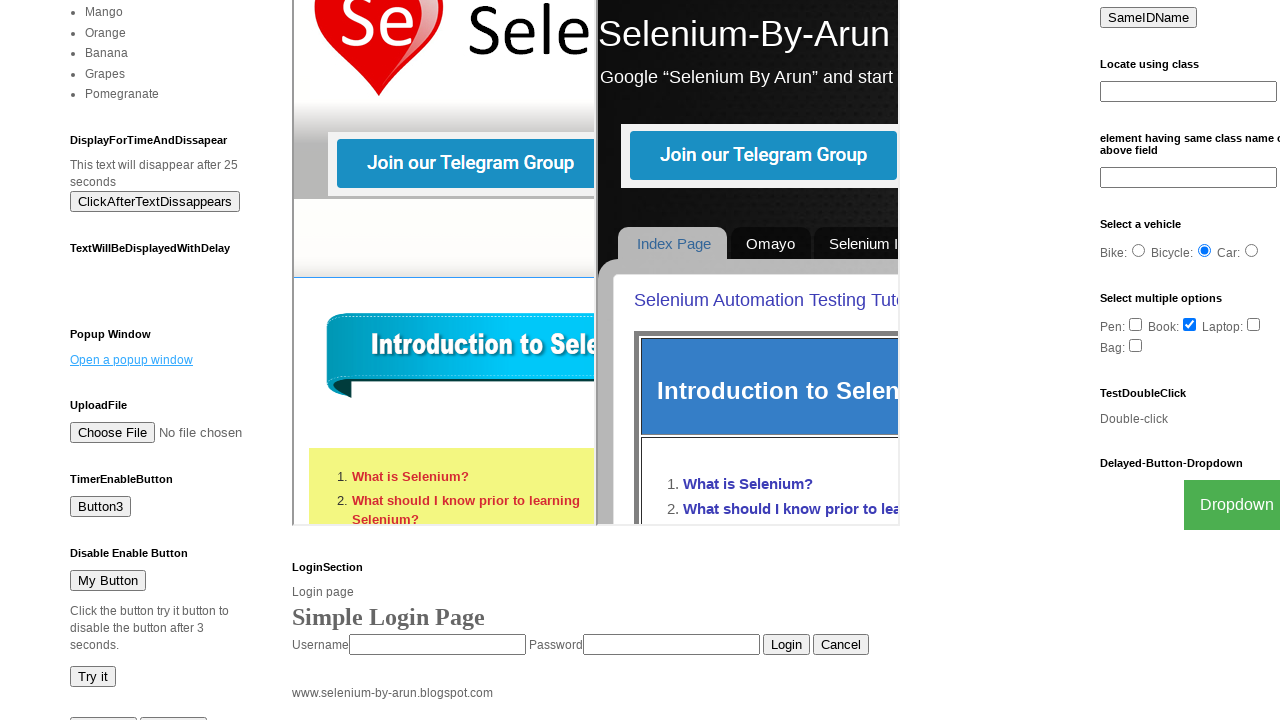

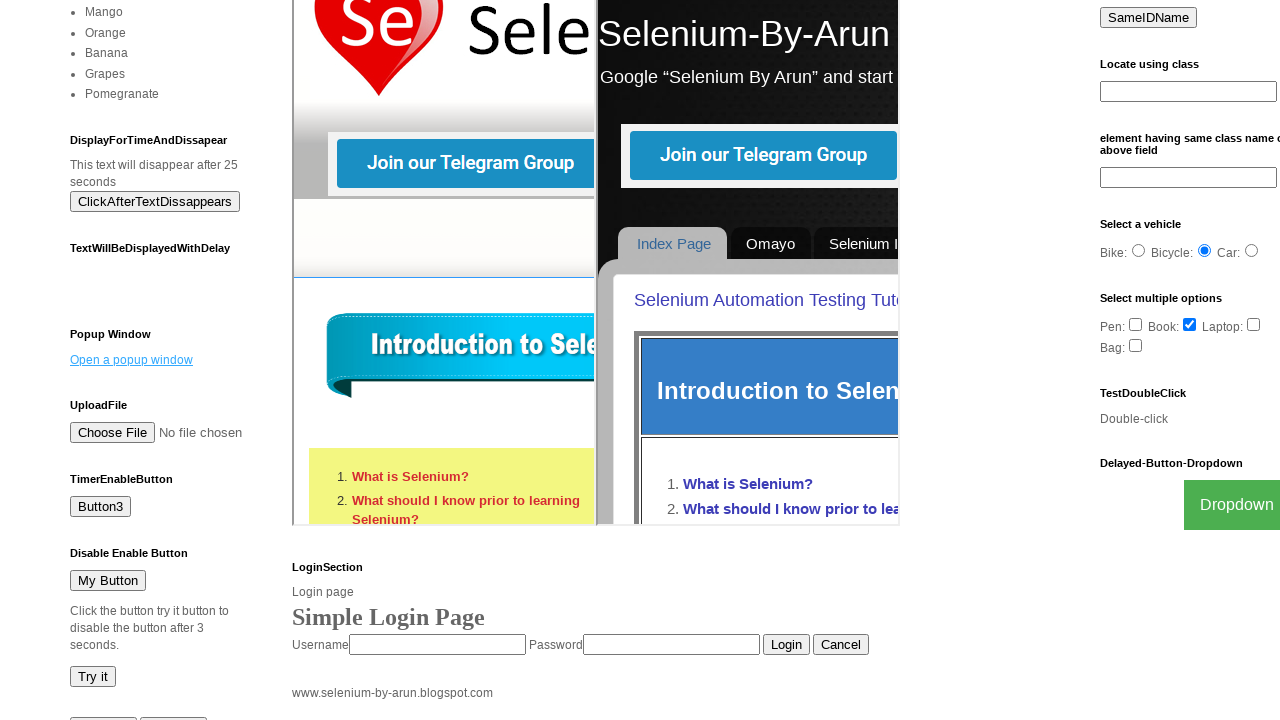